Verifies that the home page has three sliders by clicking through them

Starting URL: https://practice.automationtesting.in/

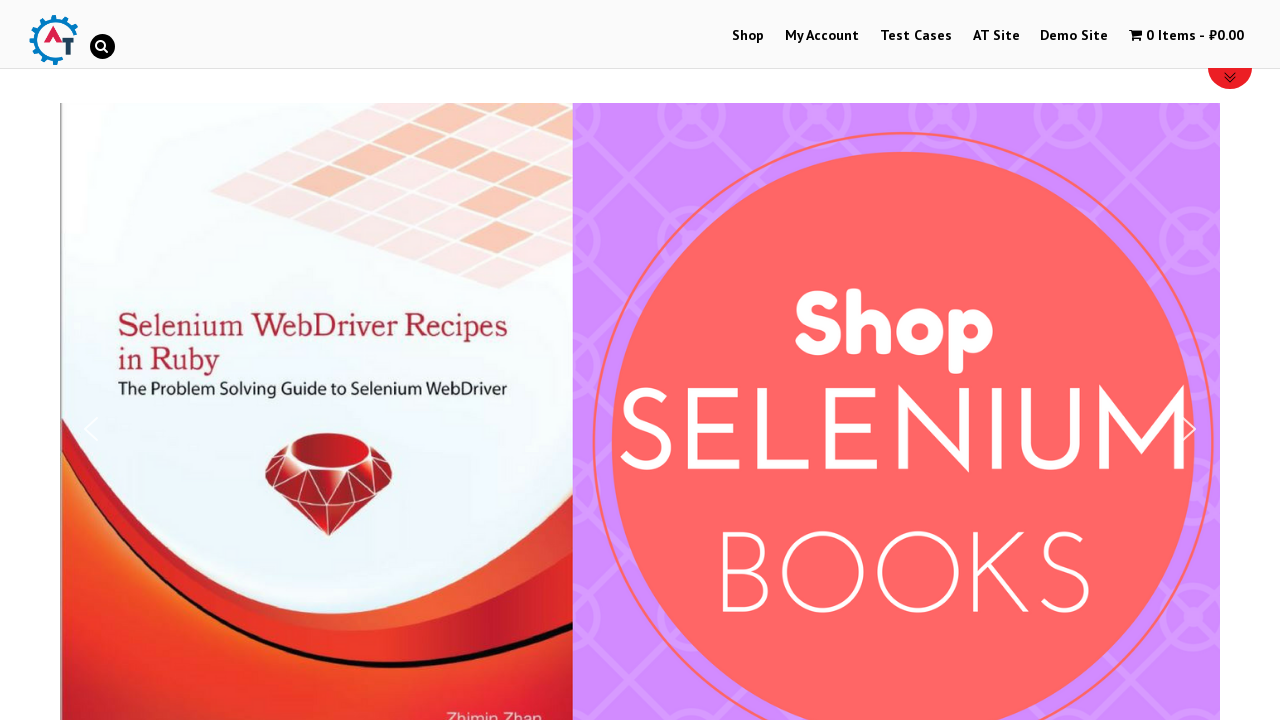

Clicked slider next arrow (iteration 1) at (1189, 429) on //*[@id="n2-ss-6-arrow-next"]/img
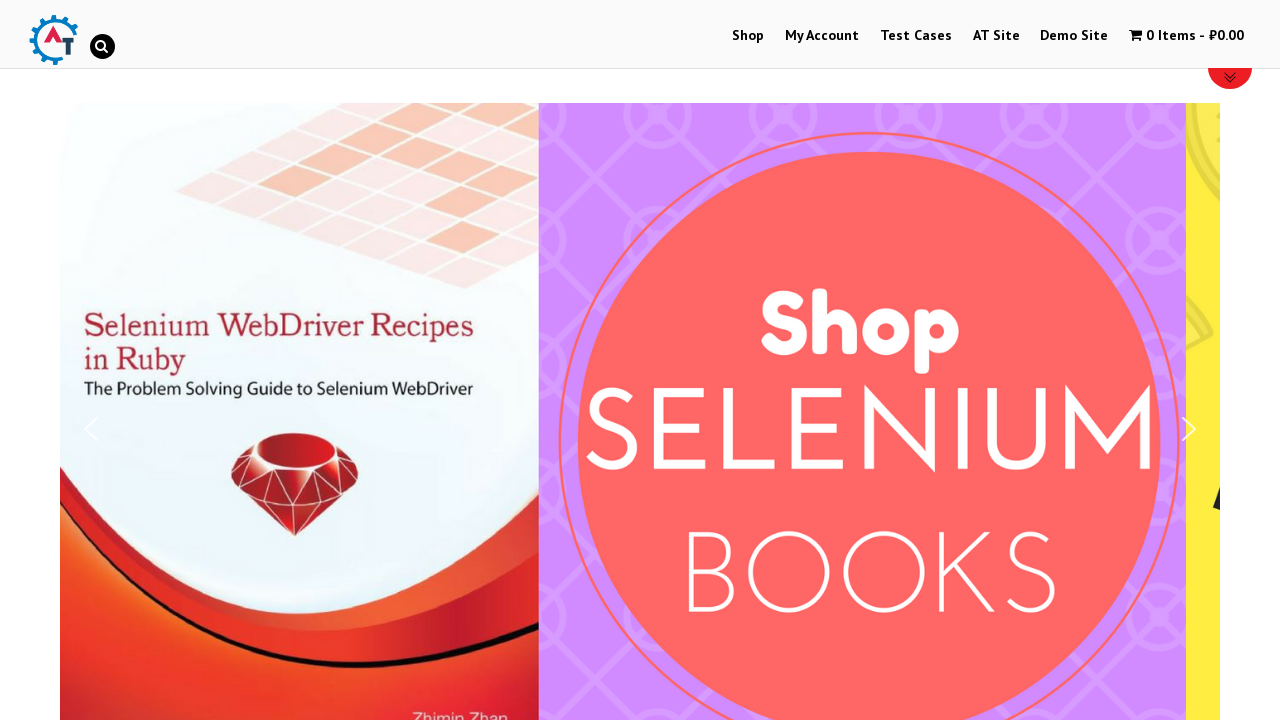

Clicked slider next arrow (iteration 2) at (1189, 429) on //*[@id="n2-ss-6-arrow-next"]/img
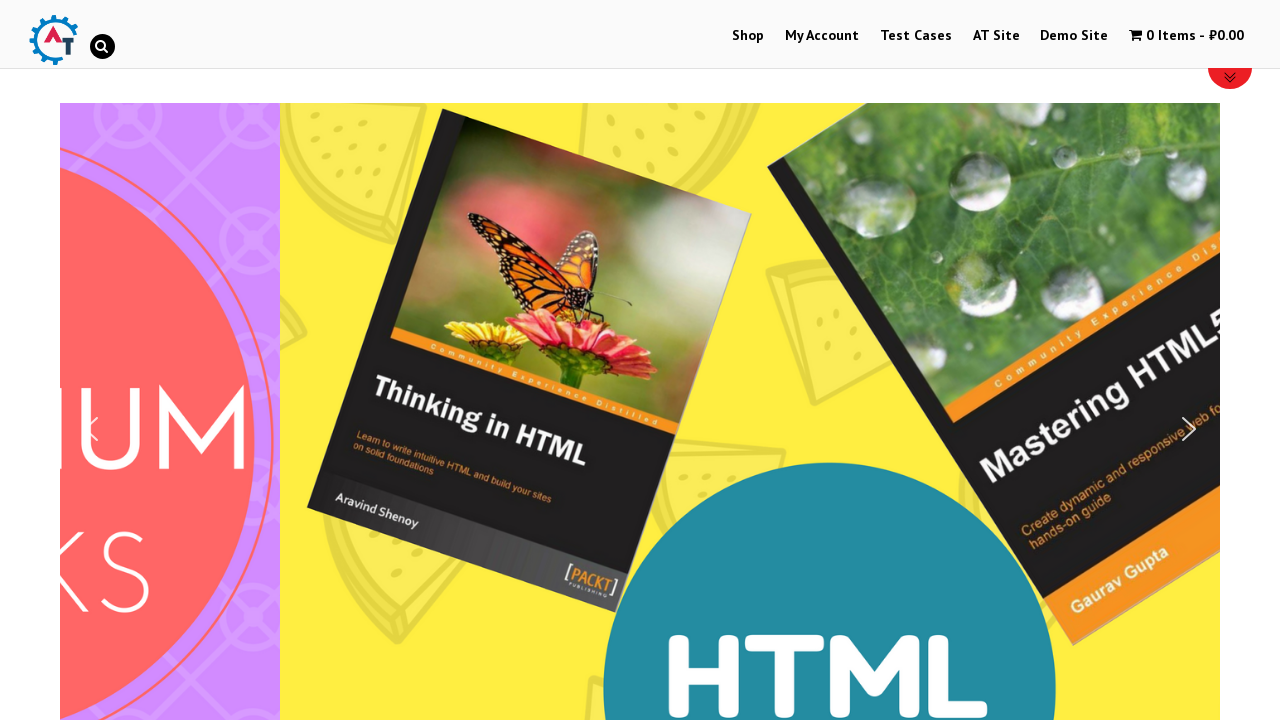

Clicked slider next arrow (iteration 3) at (1189, 429) on //*[@id="n2-ss-6-arrow-next"]/img
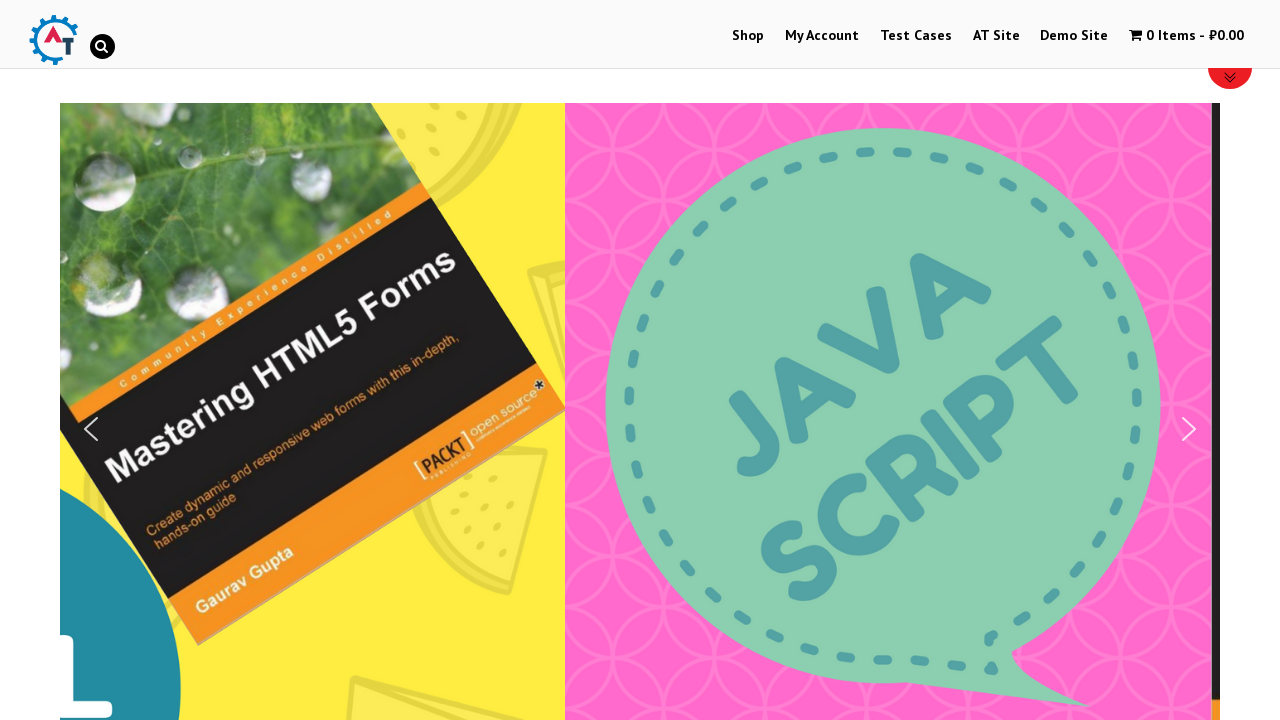

Waited for 1000ms for slider animations to complete
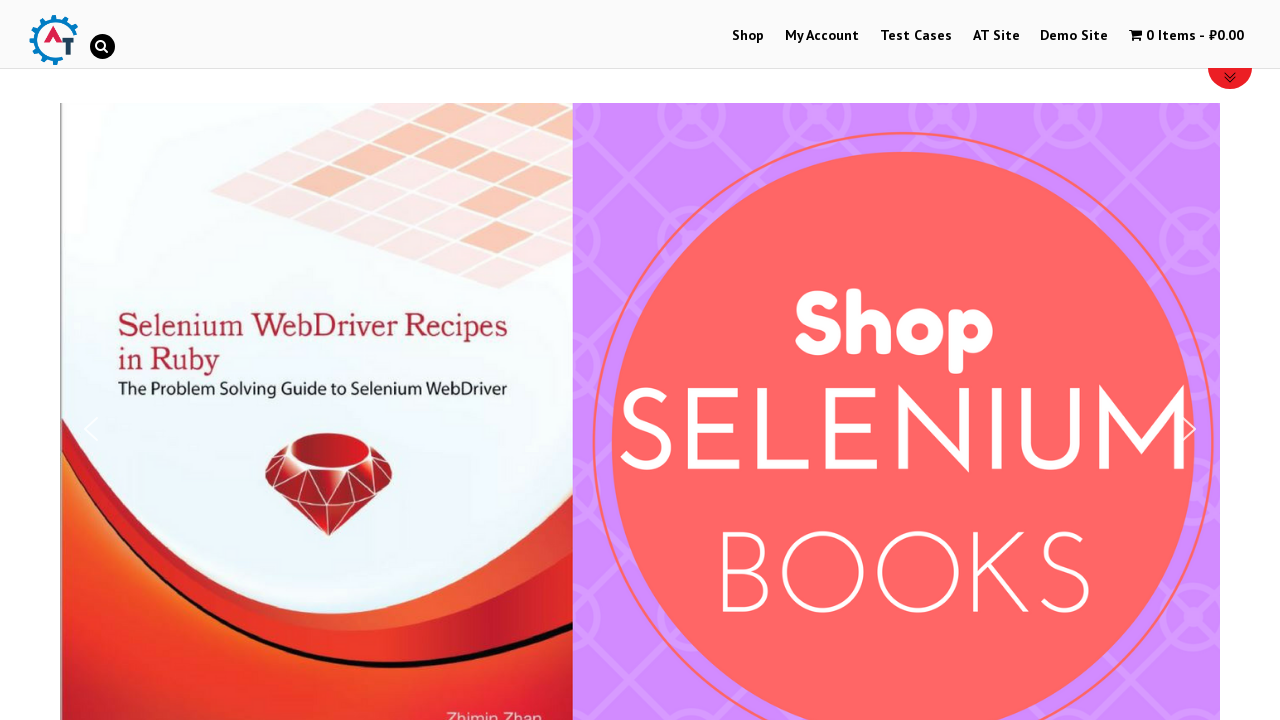

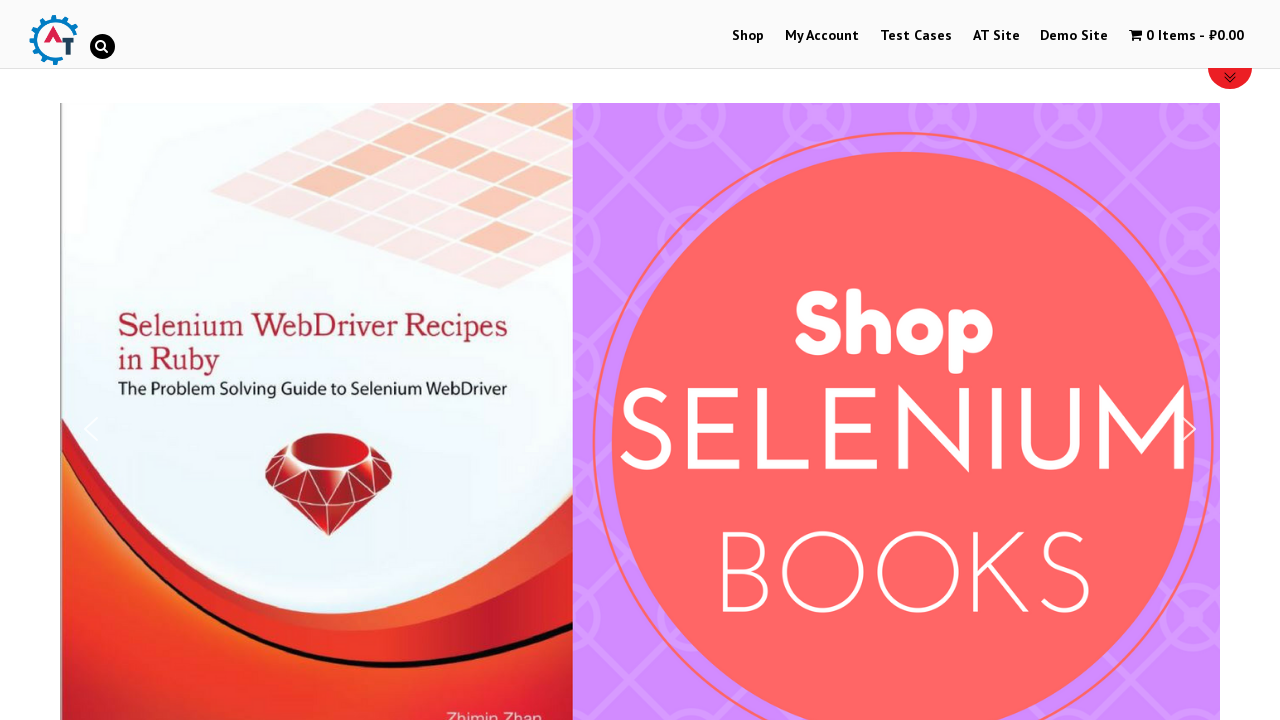